Tests JavaScript prompt alert functionality by clicking a button to trigger a prompt, entering text "Hello", accepting the alert, and verifying the result text displays the entered value.

Starting URL: http://practice.cydeo.com/javascript_alerts

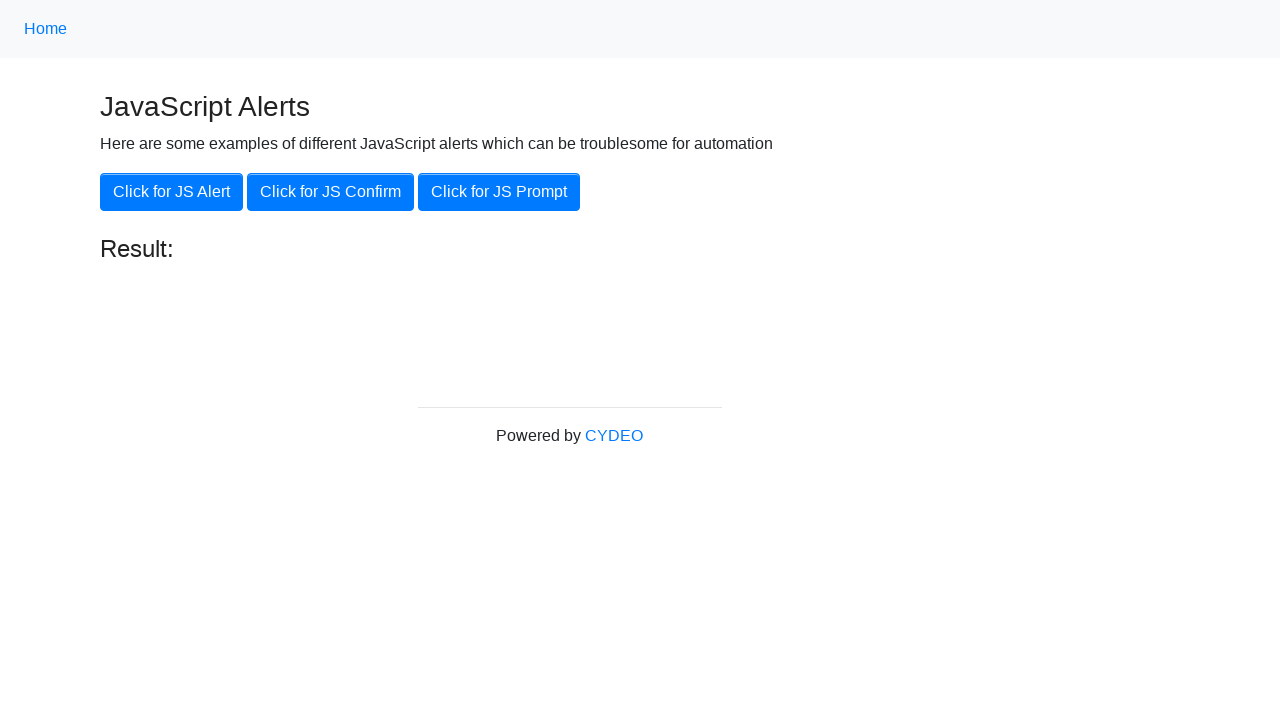

Set up dialog handler to accept prompt with text 'Hello'
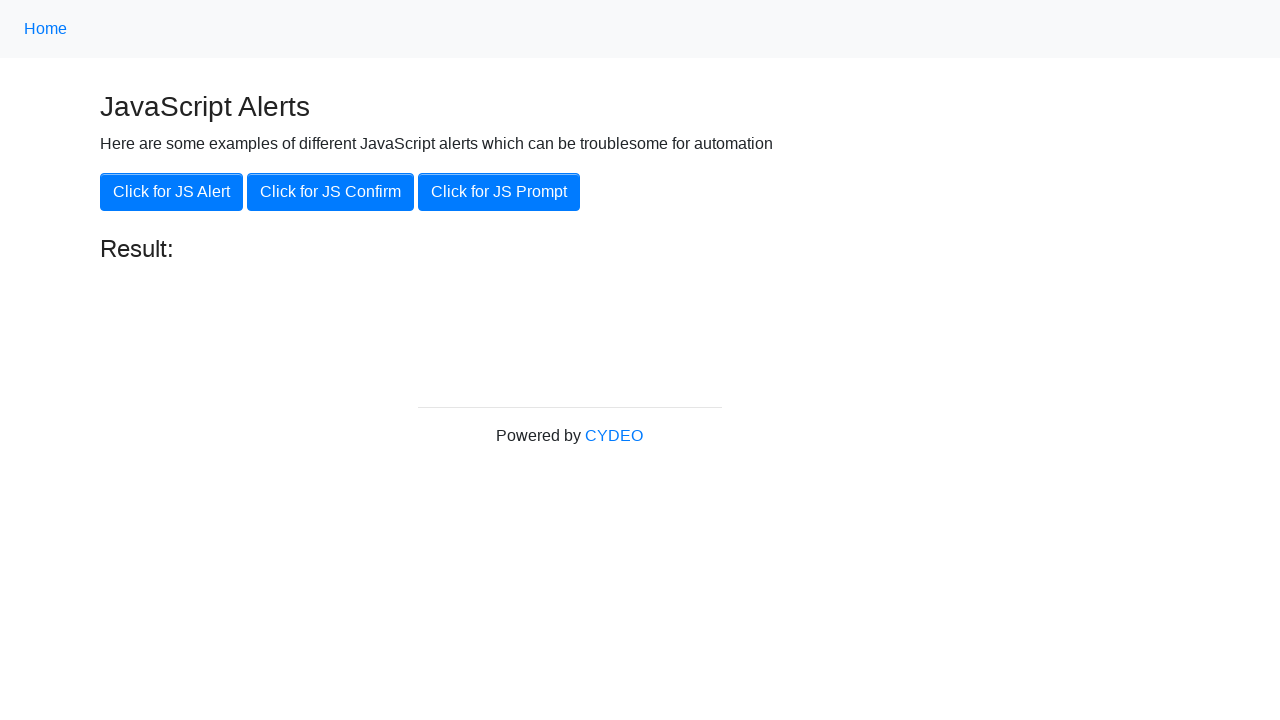

Clicked 'Click for JS Prompt' button to trigger the prompt dialog at (499, 192) on xpath=//button[.='Click for JS Prompt']
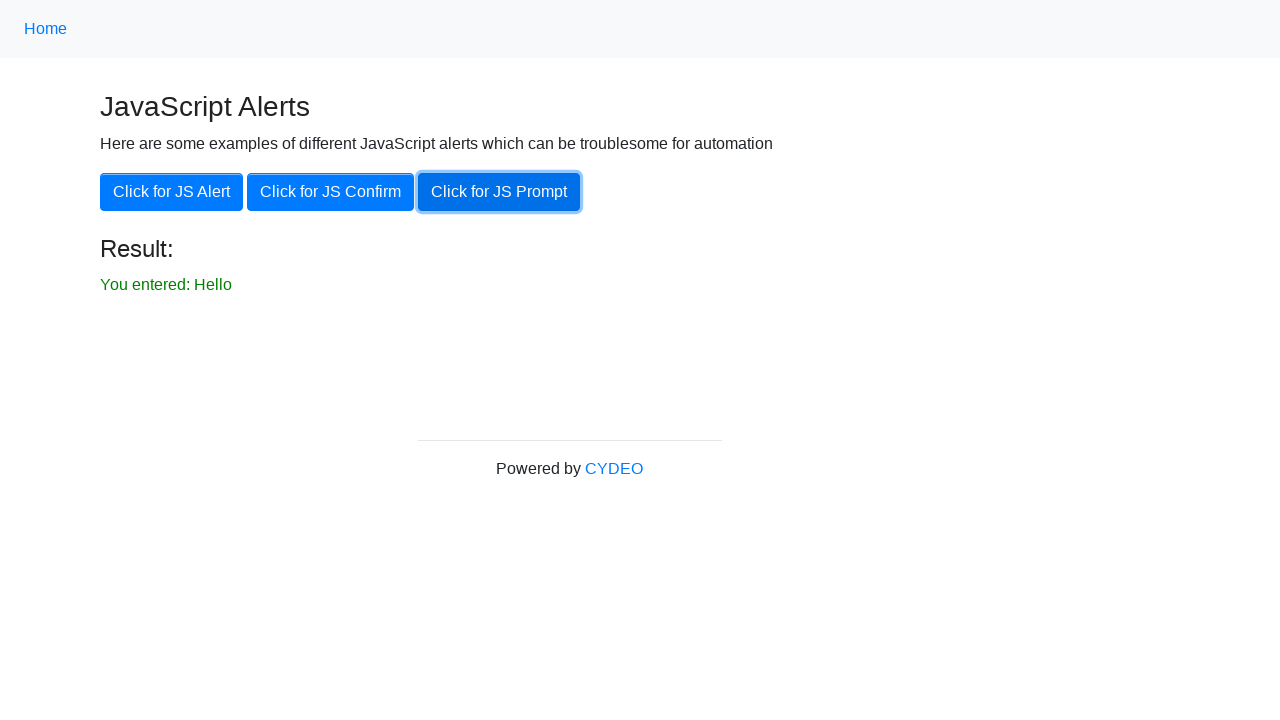

Waited for result text to appear
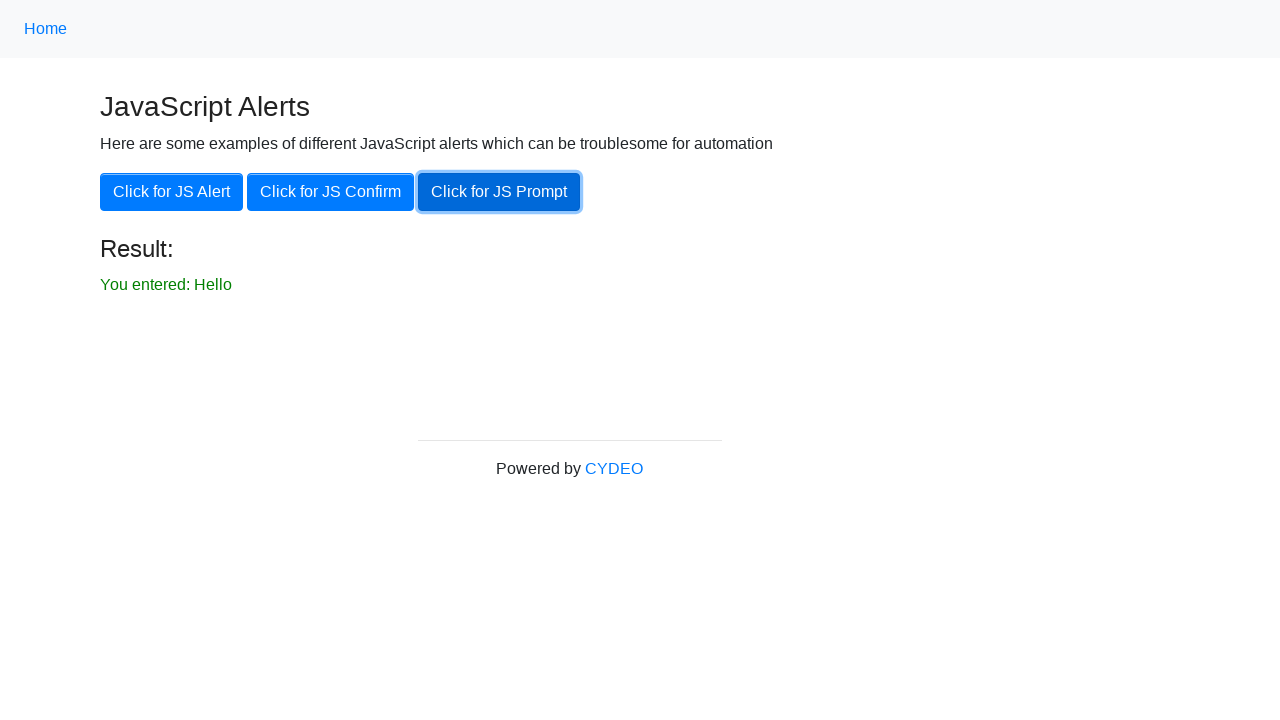

Retrieved result text: 'You entered: Hello'
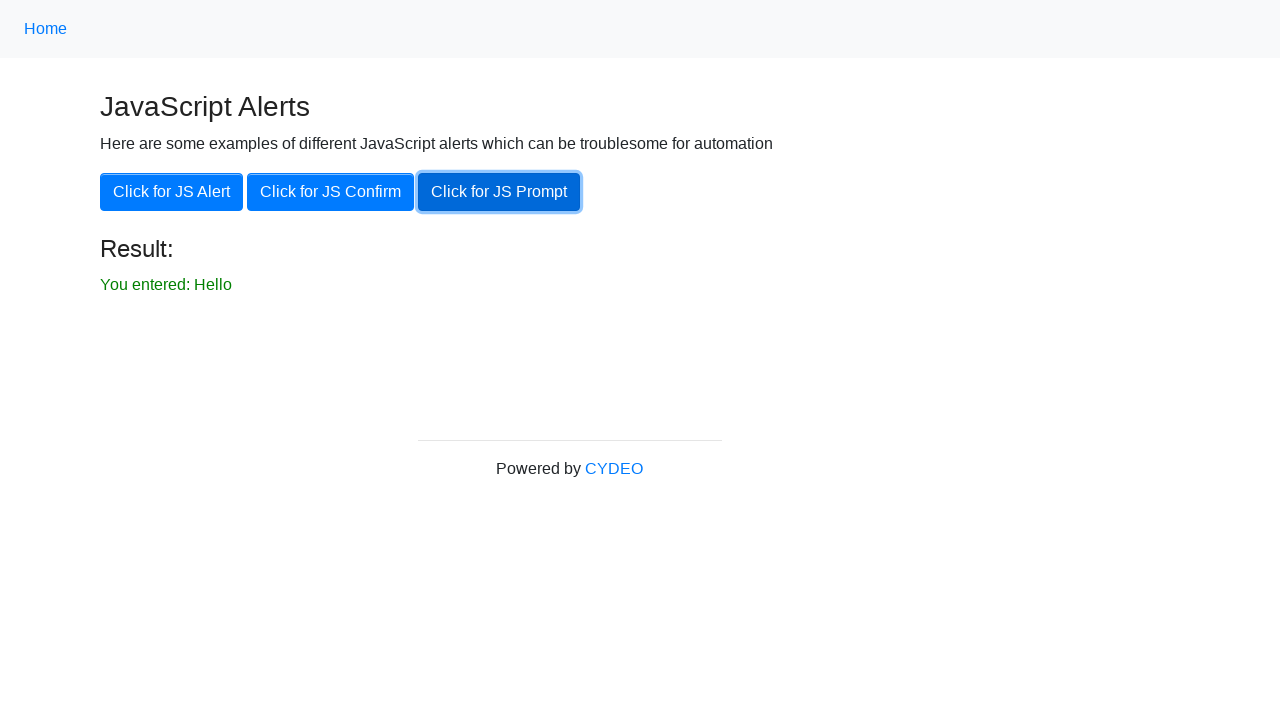

Verified that result text contains 'Hello'
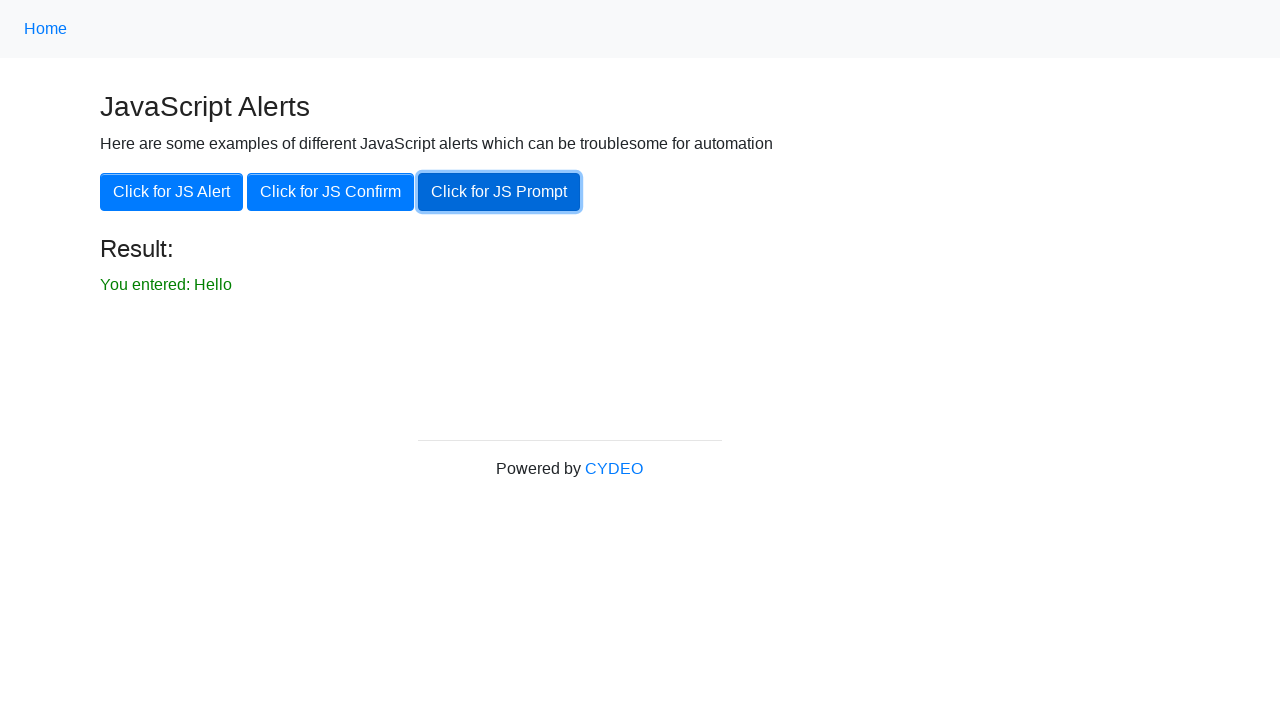

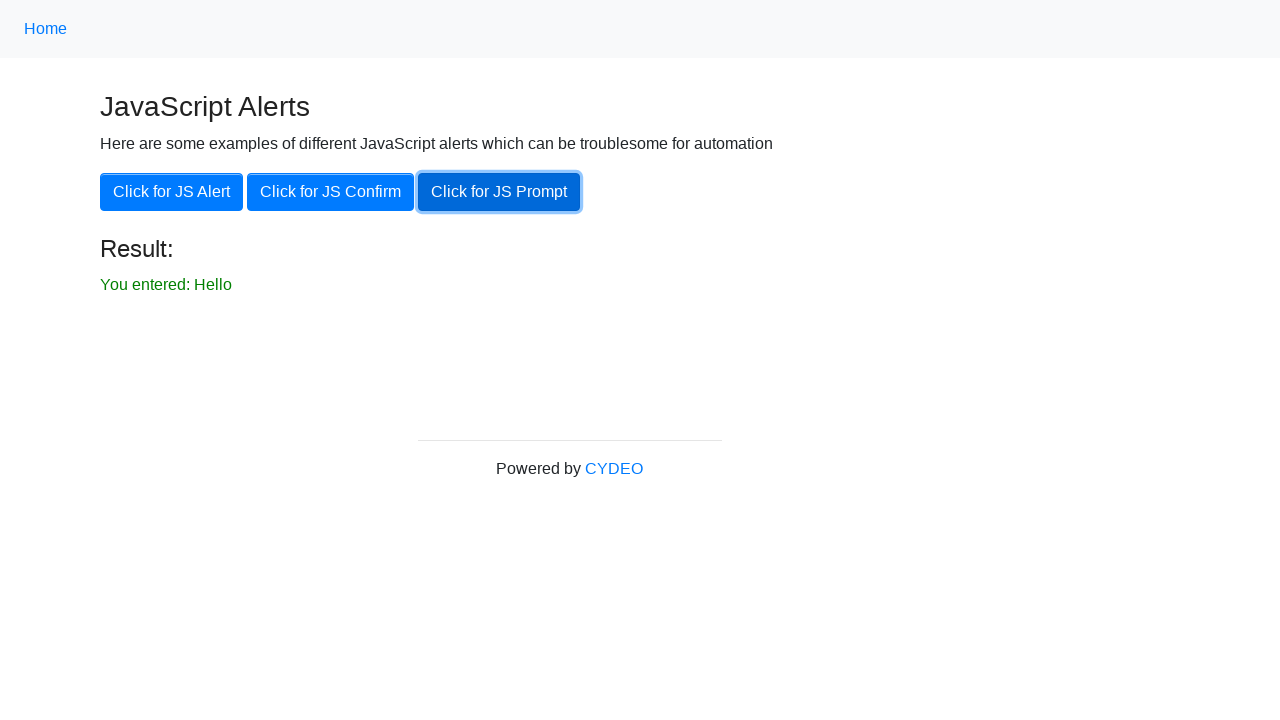